Validates that the BlazeDemo homepage has the correct title

Starting URL: https://blazedemo.com

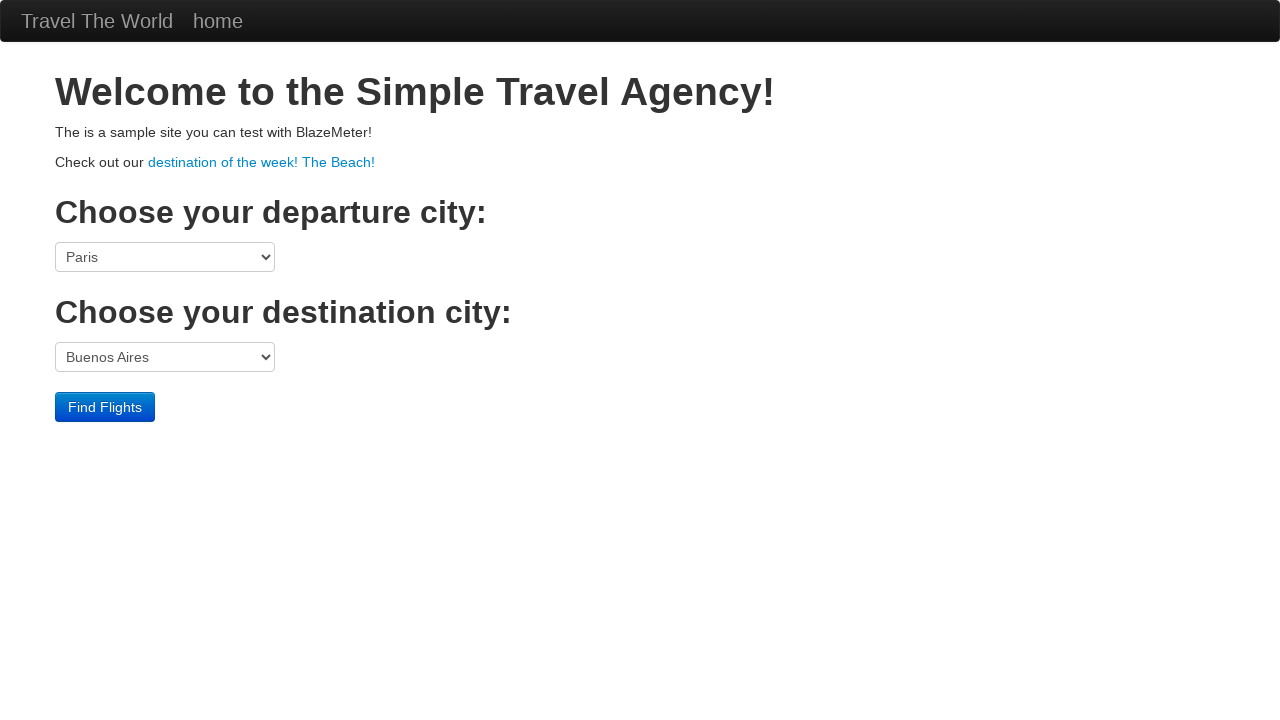

Navigated to BlazeDemo homepage
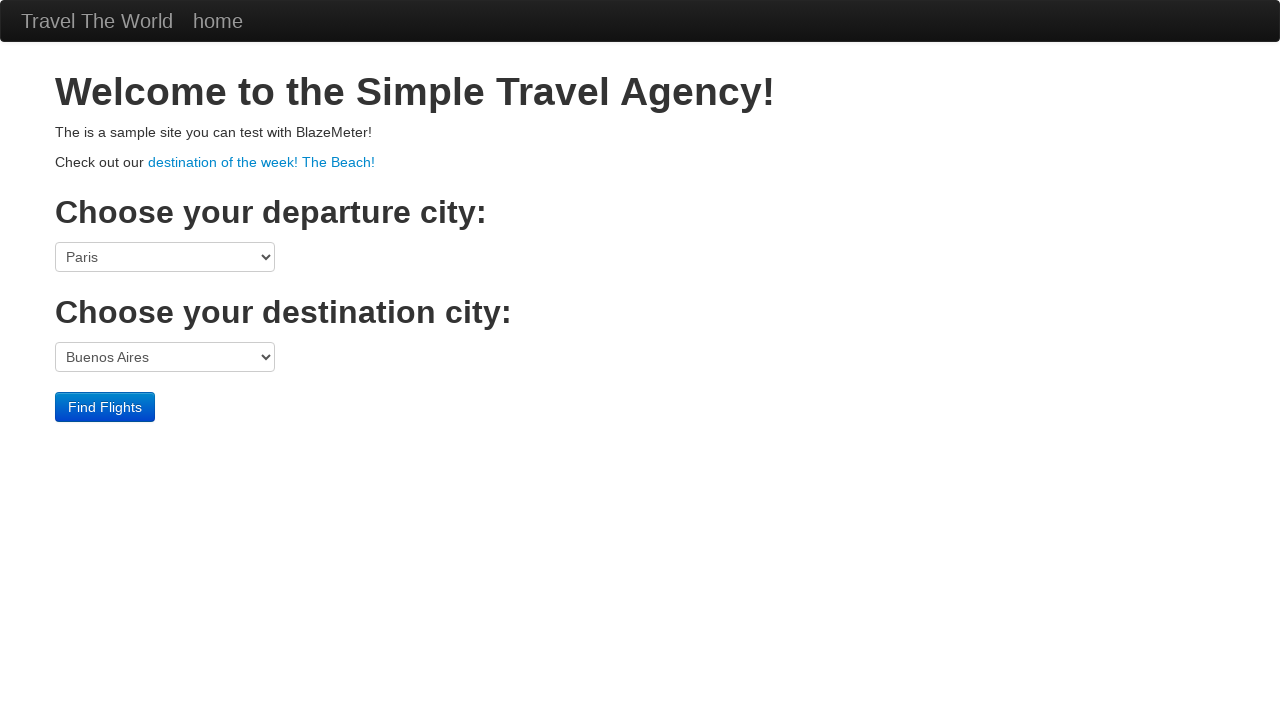

Verified page title is 'BlazeDemo'
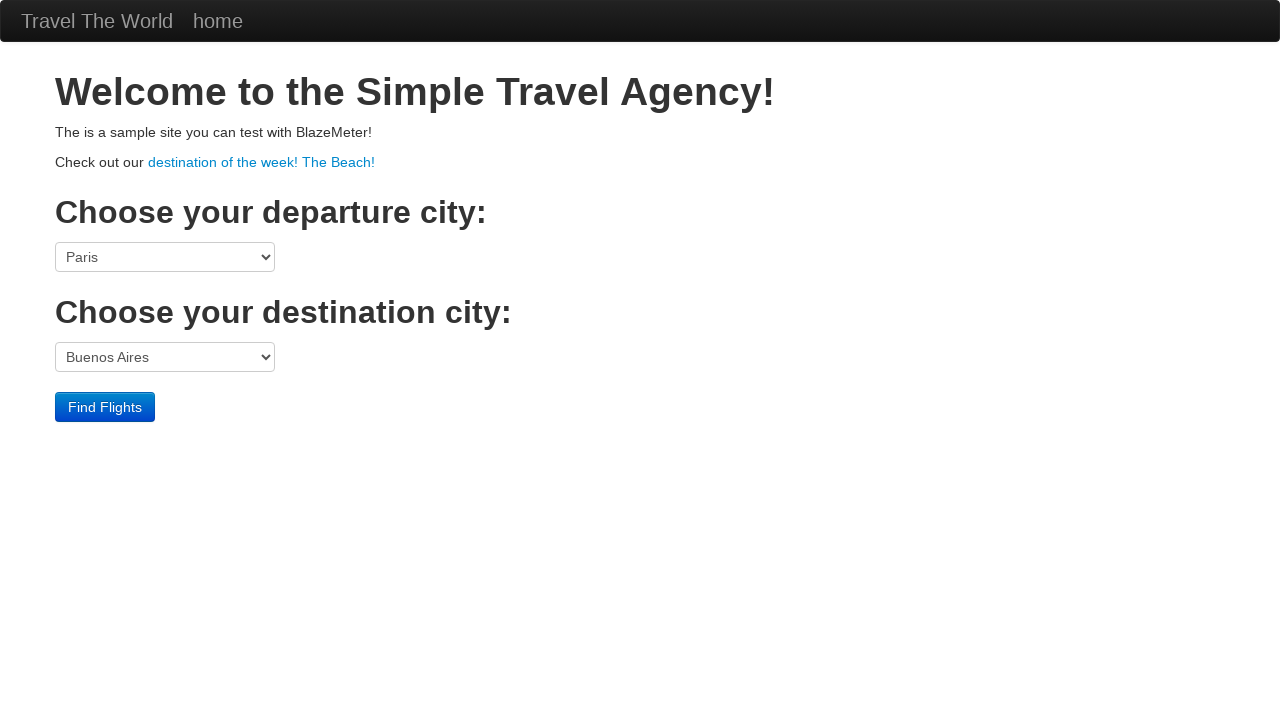

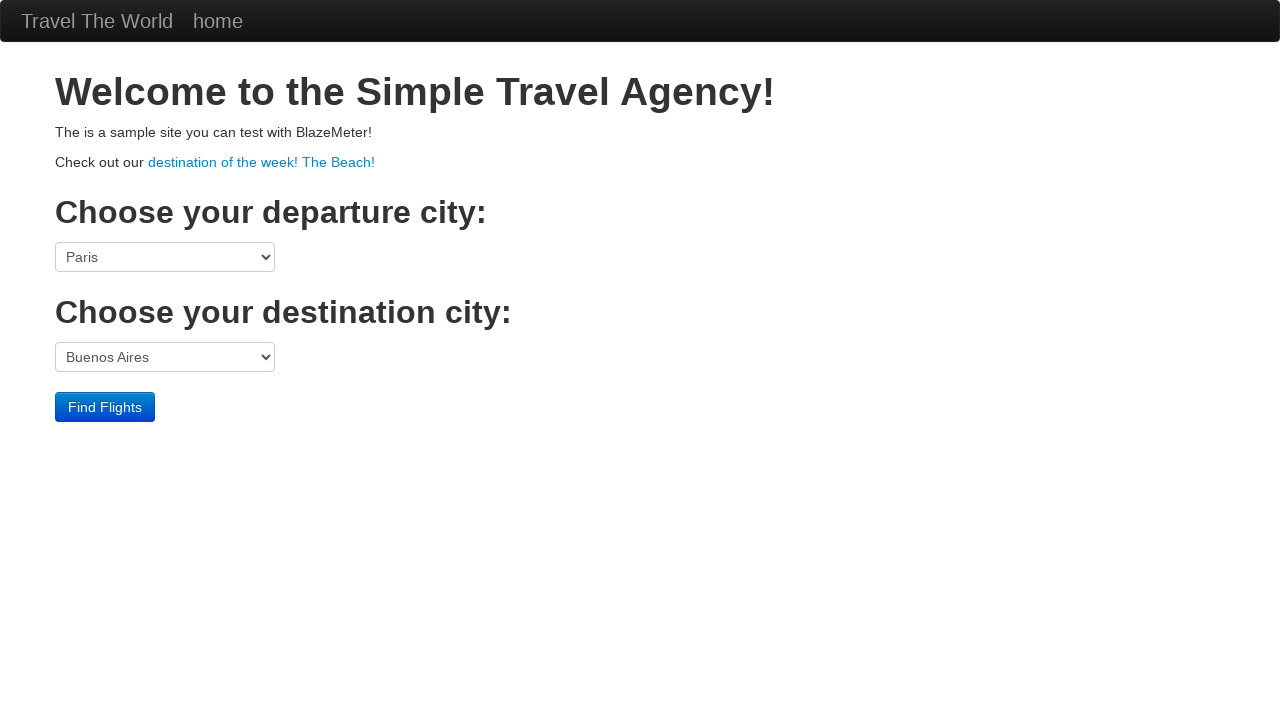